Tests context menu (right-click) functionality by navigating to the context menu page, performing a right-click on a designated box element, and accepting the resulting alert dialog.

Starting URL: https://the-internet.herokuapp.com/

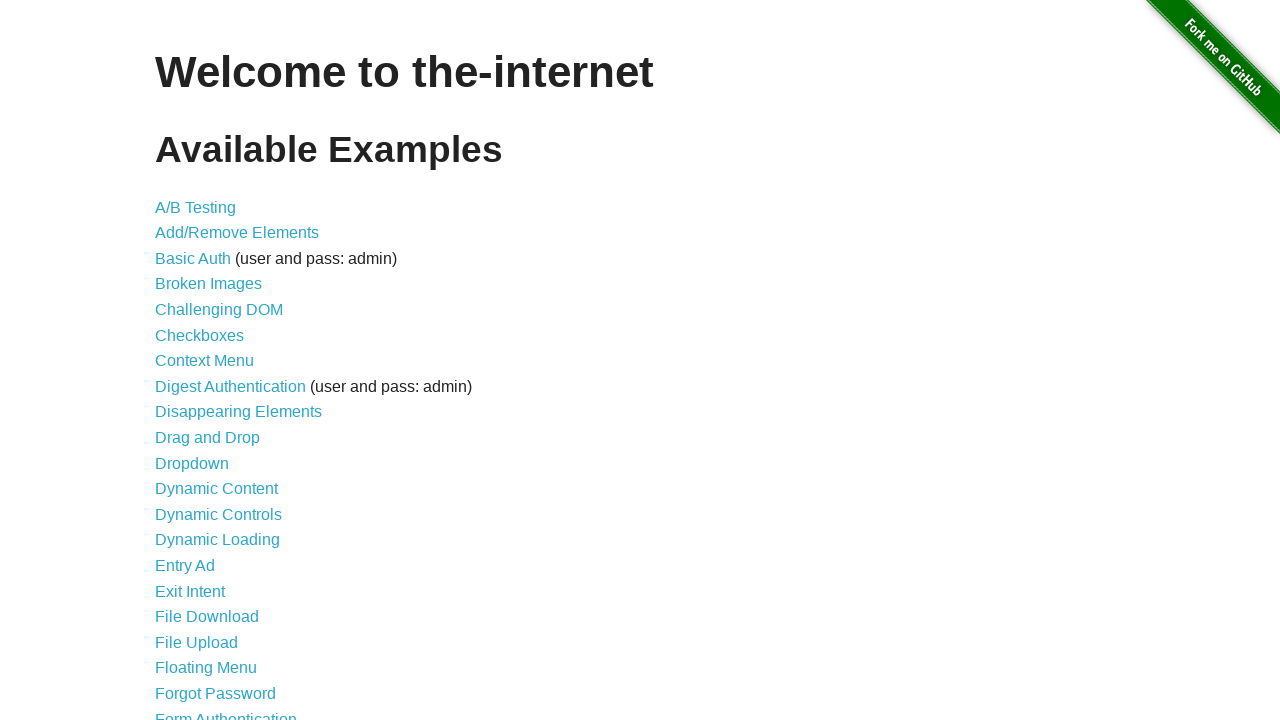

Clicked on 'Context Menu' link to navigate to context menu page at (204, 361) on a:text('Context Menu')
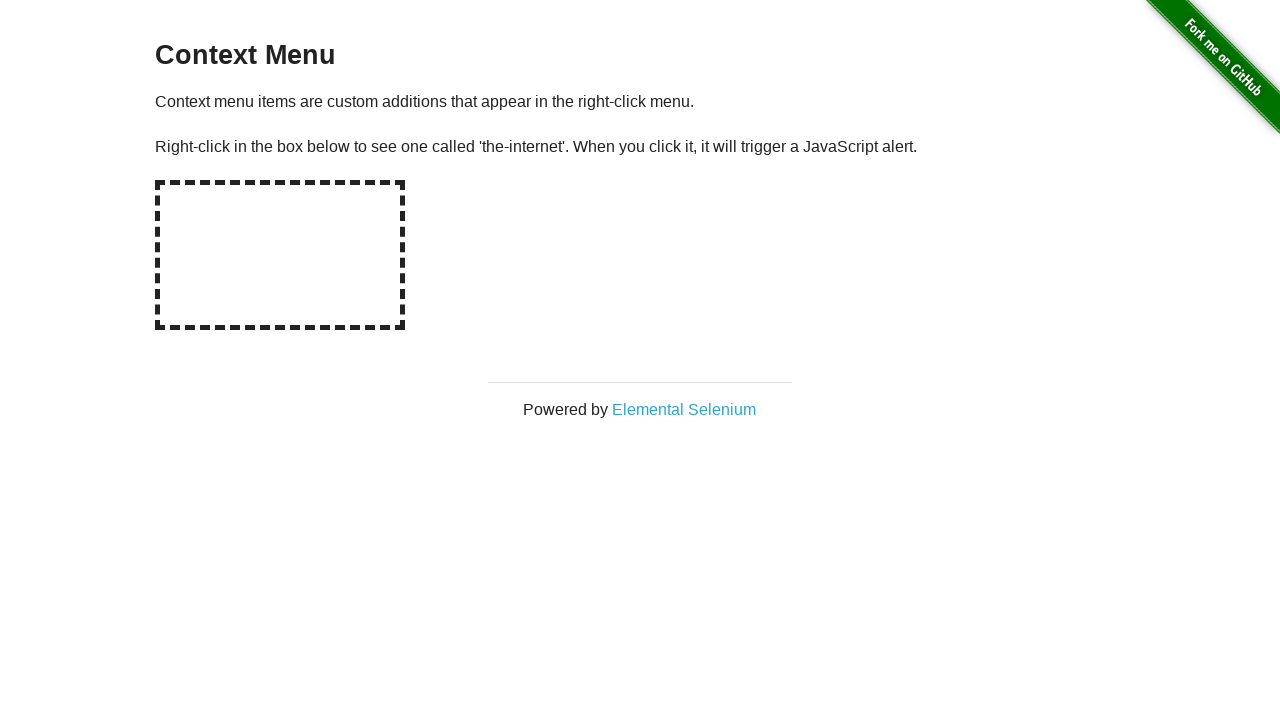

Hot-spot box element is now visible
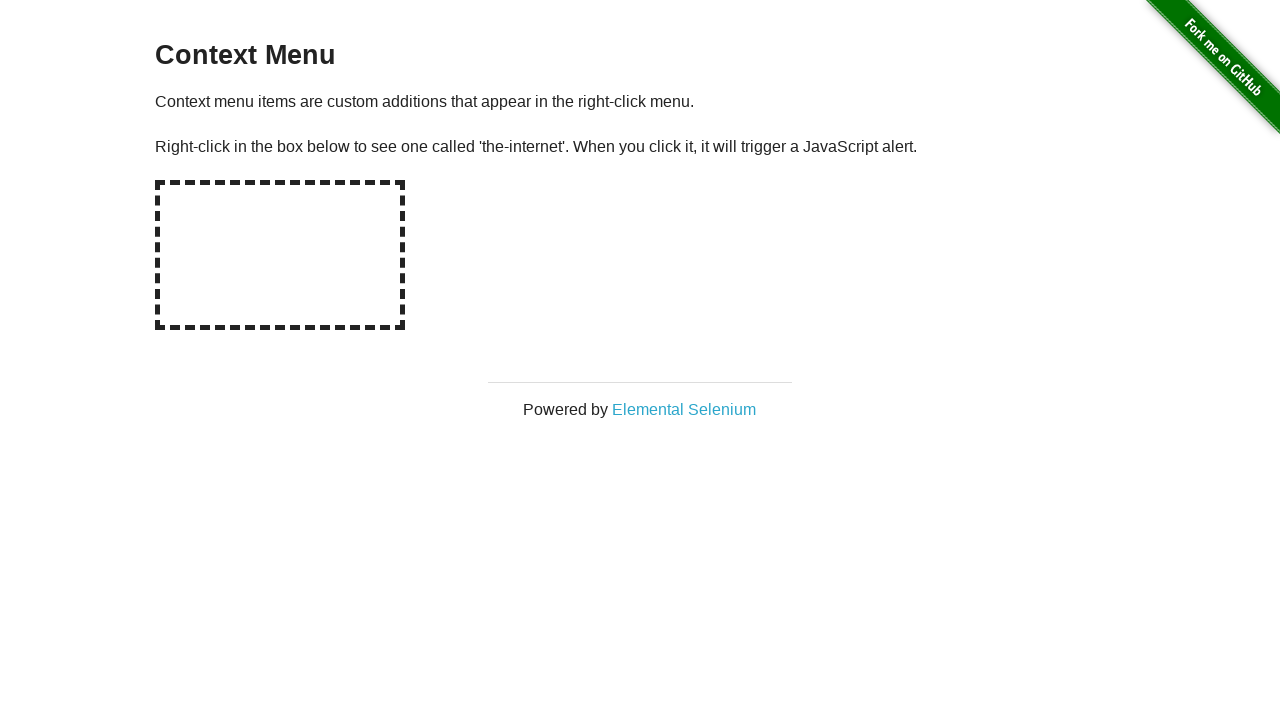

Right-clicked on hot-spot box to trigger context menu at (280, 255) on #hot-spot
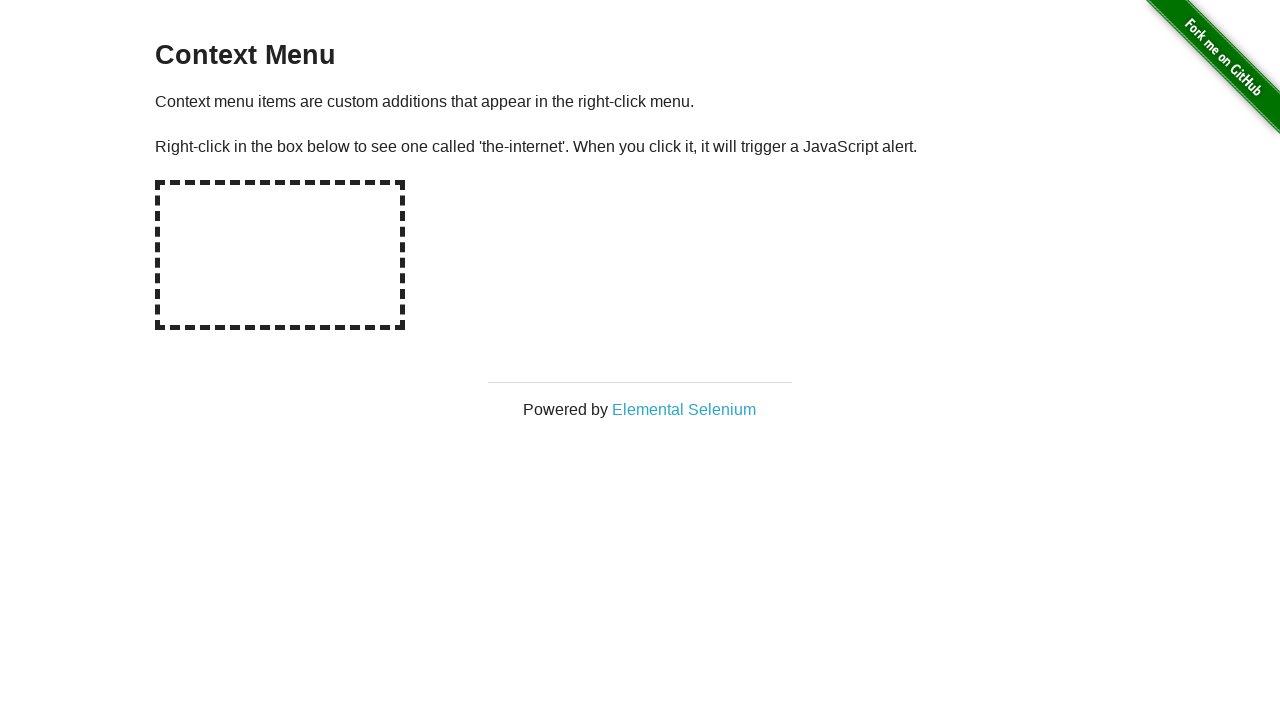

Set up dialog handler to accept alert
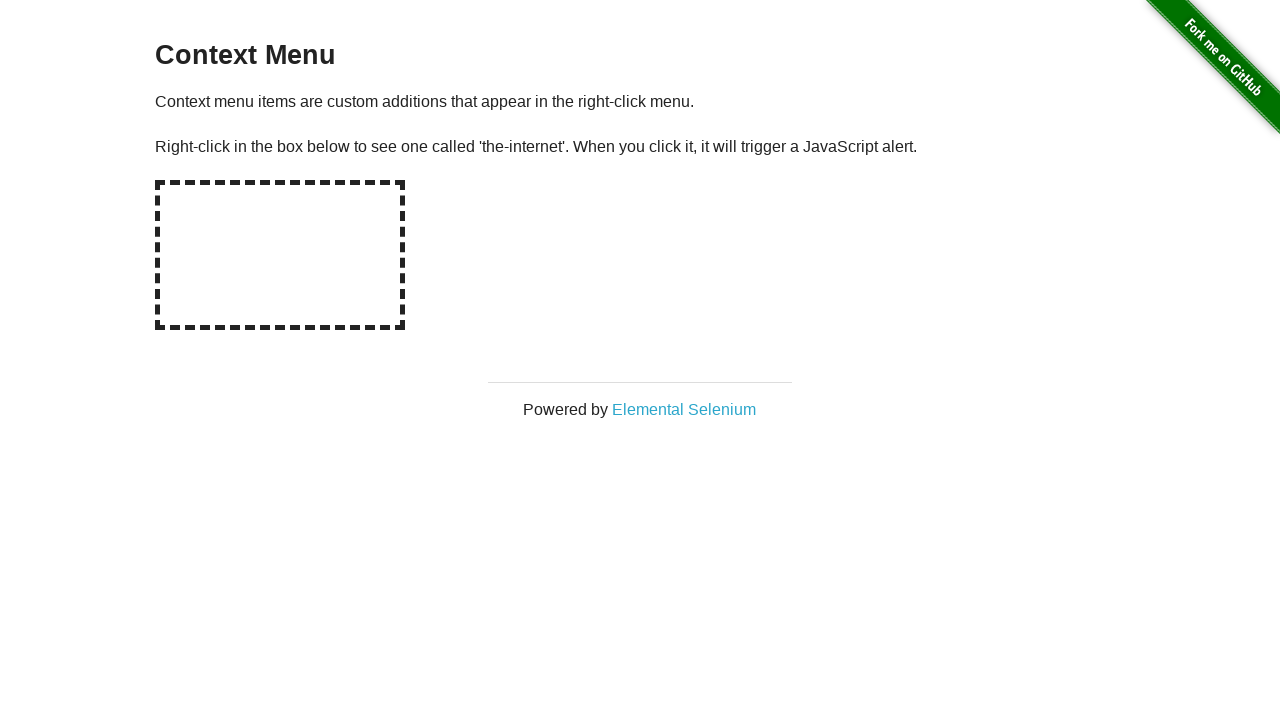

Right-clicked on hot-spot box again to trigger alert dialog at (280, 255) on #hot-spot
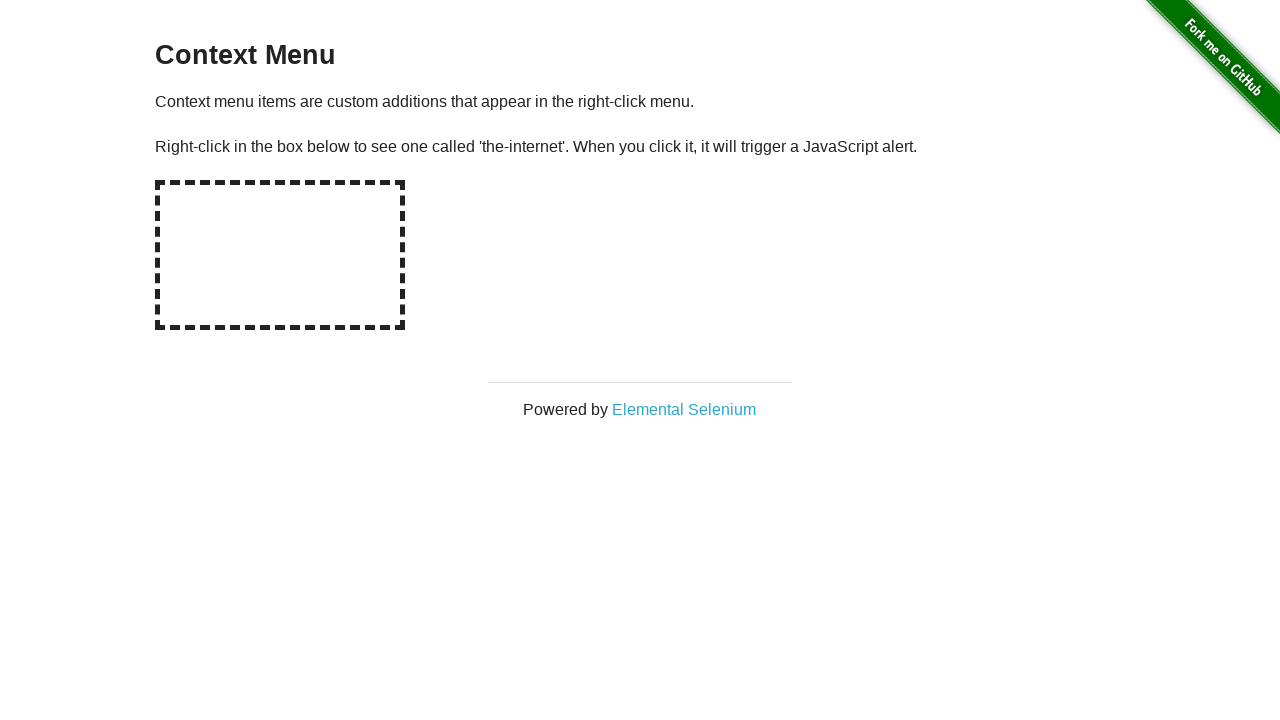

Waited 500ms for alert to be processed
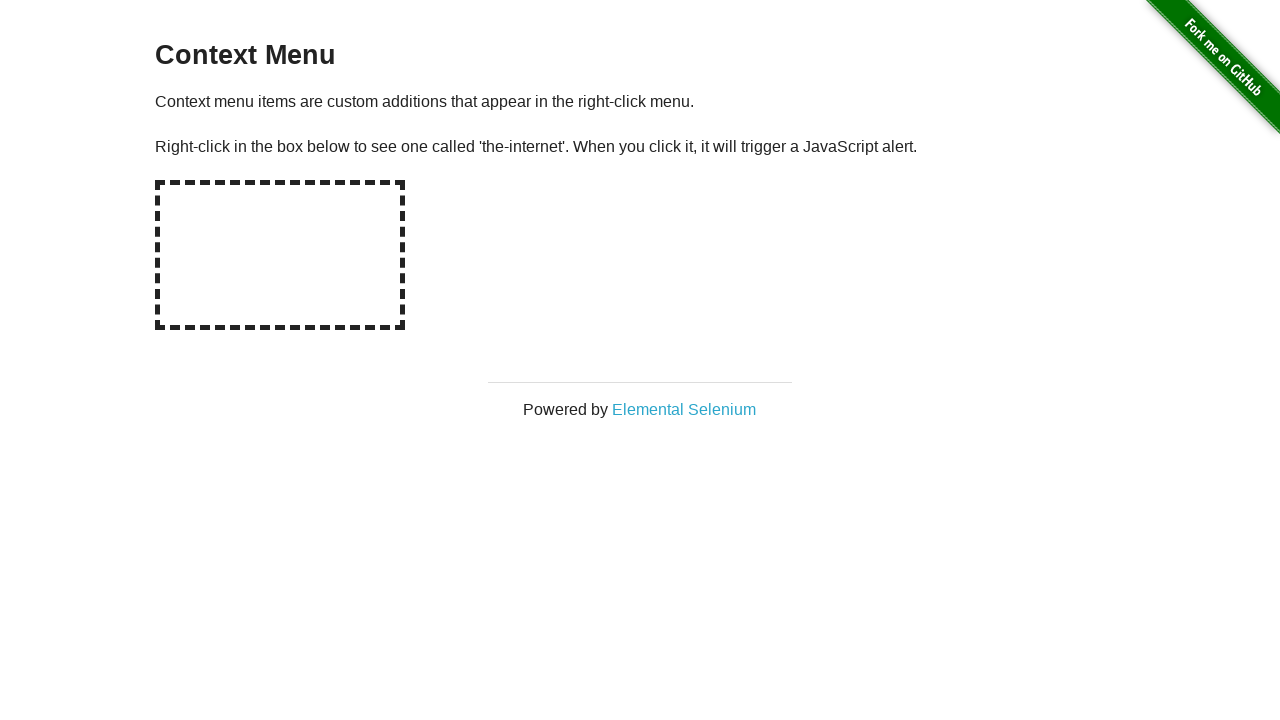

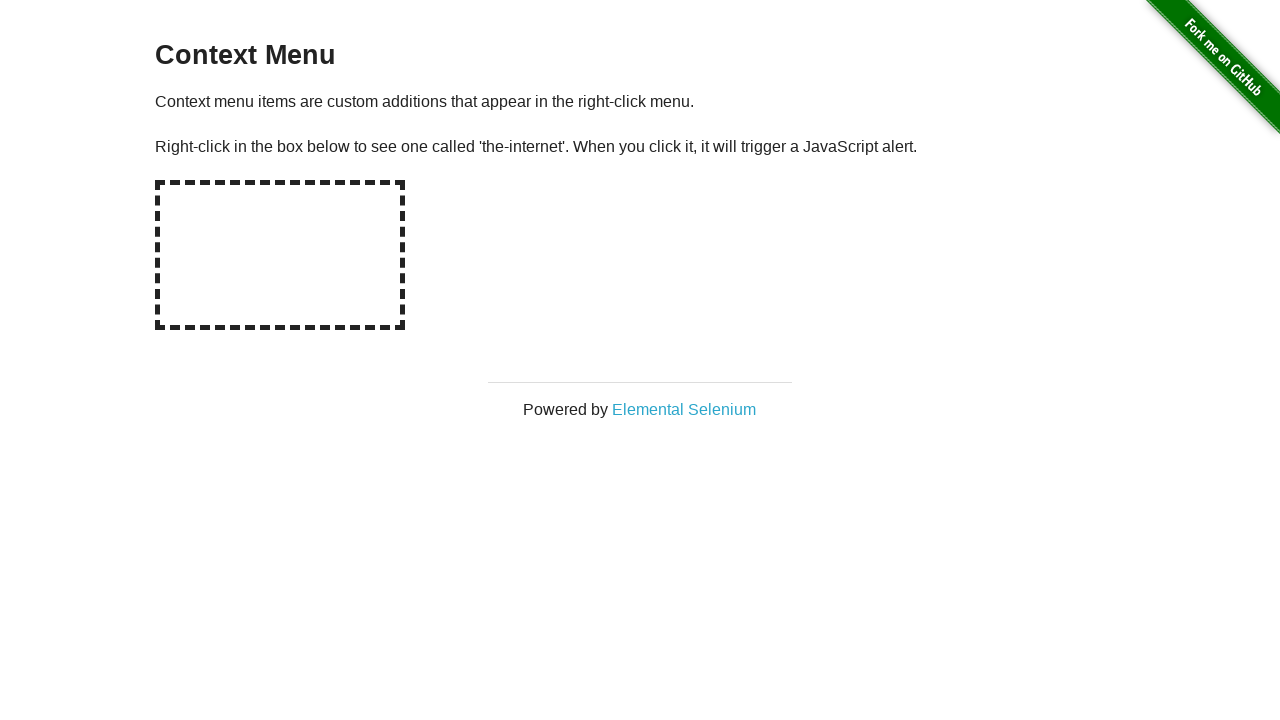